Tests keyboard interactions by sending various key presses including Enter, Alt, and Backspace keys to a key press detection page

Starting URL: https://the-internet.herokuapp.com/key_presses

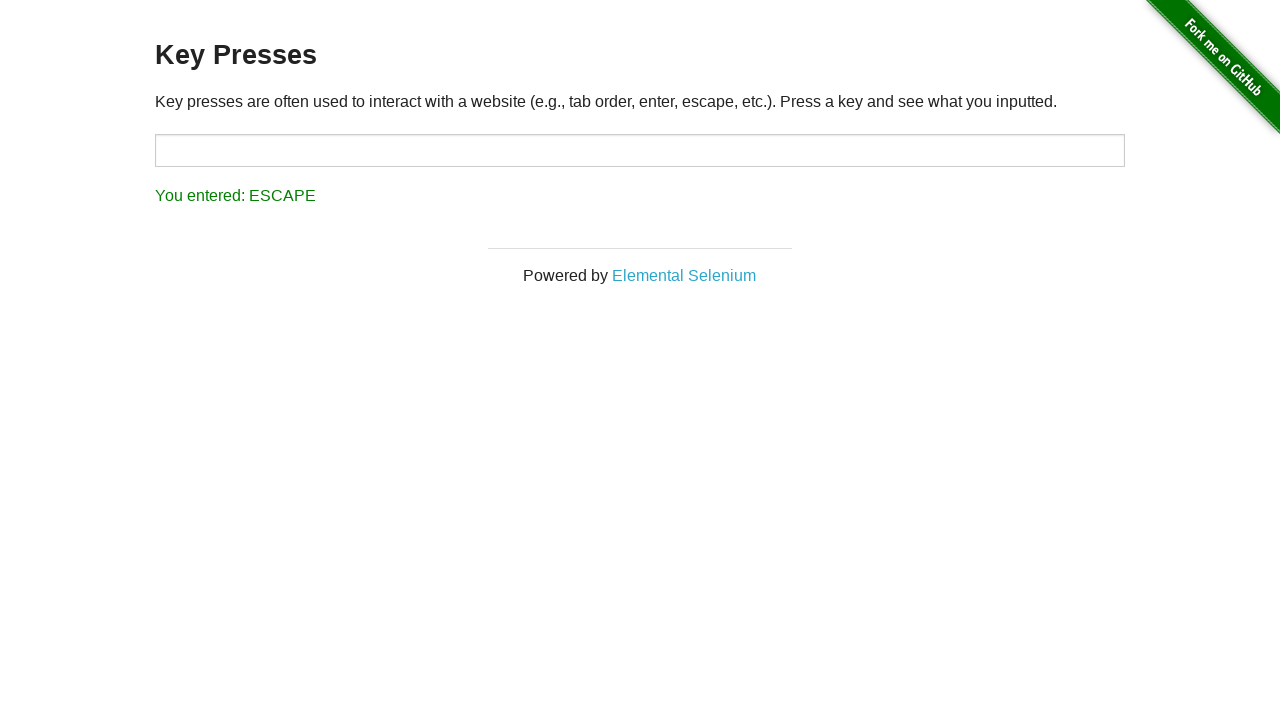

Pressed Enter key
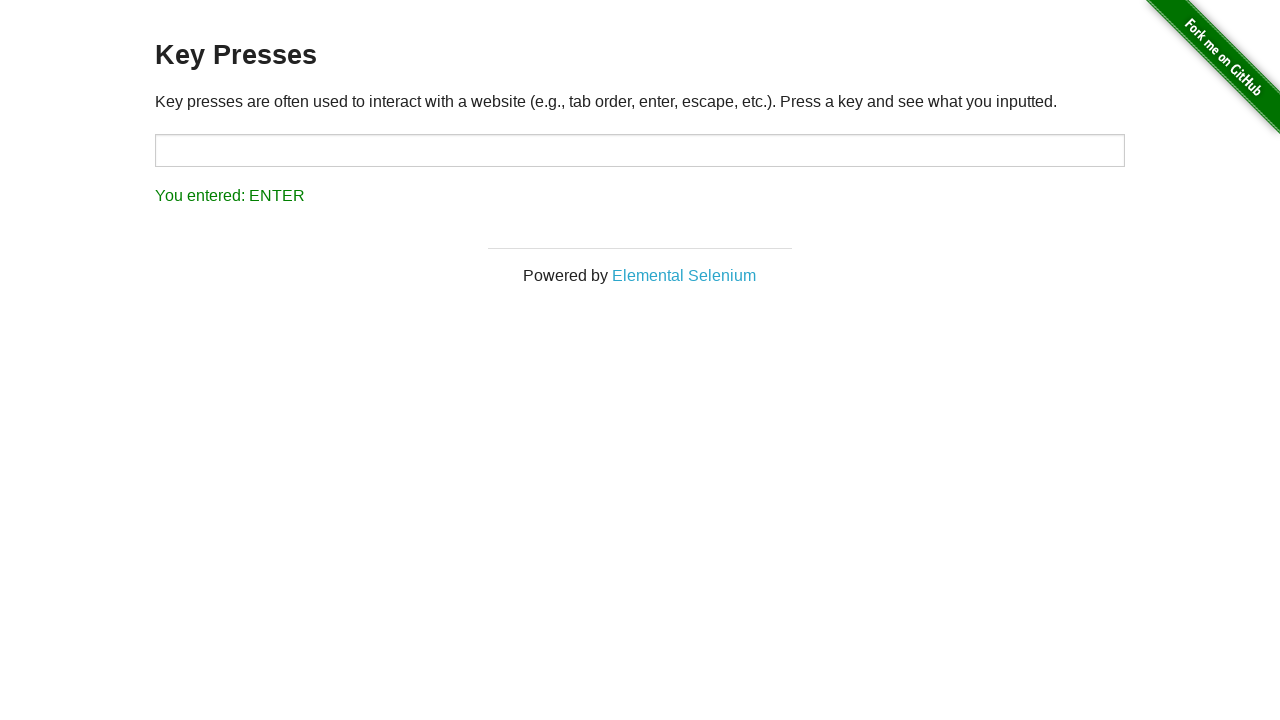

Pressed Alt key
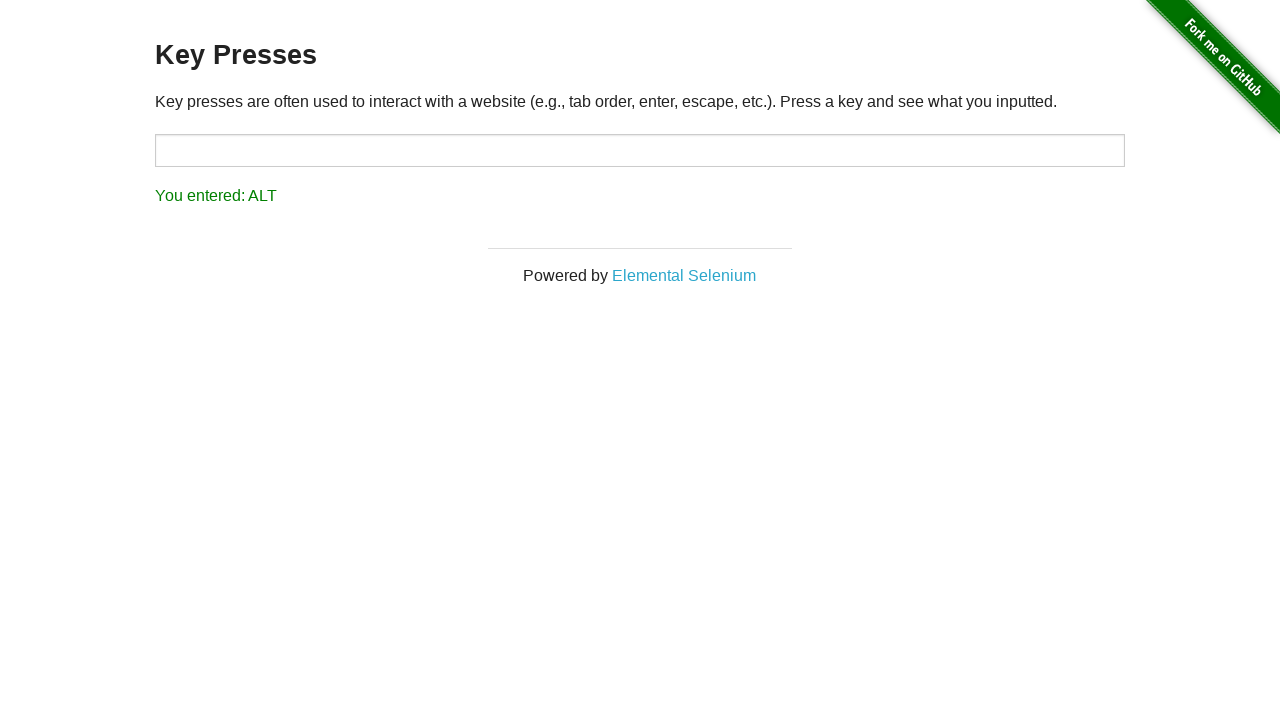

Pressed Backspace key
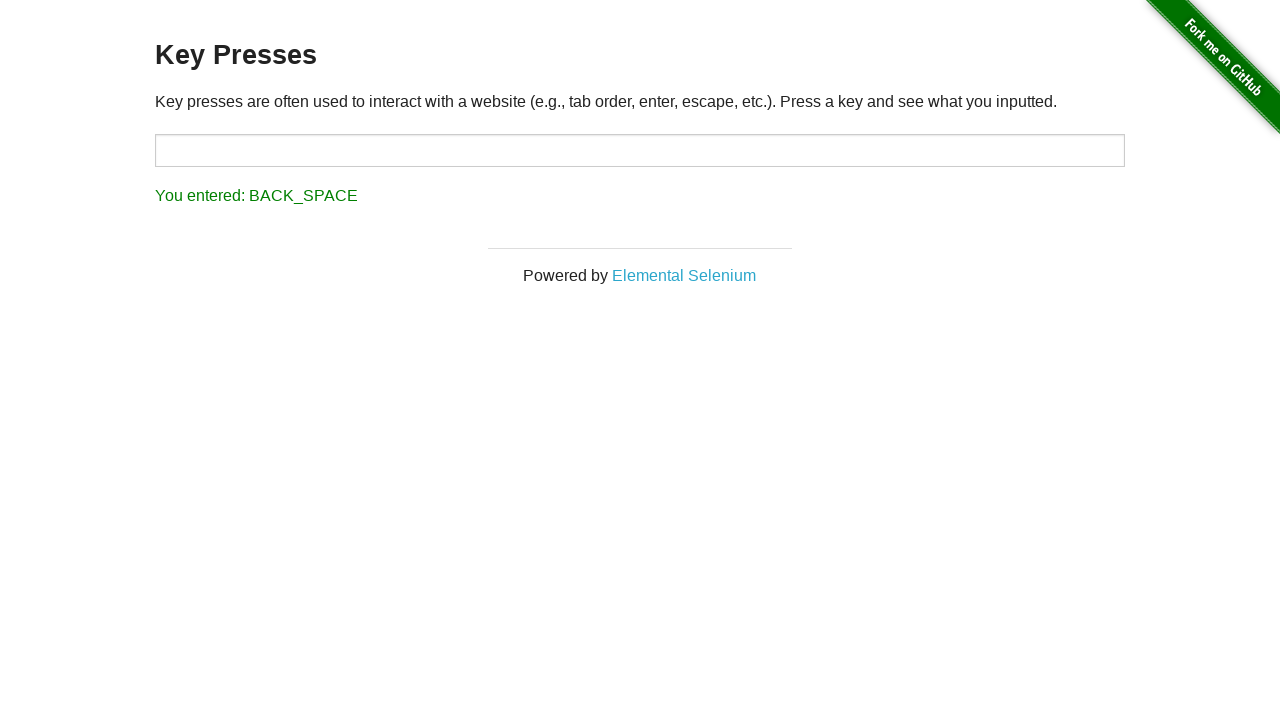

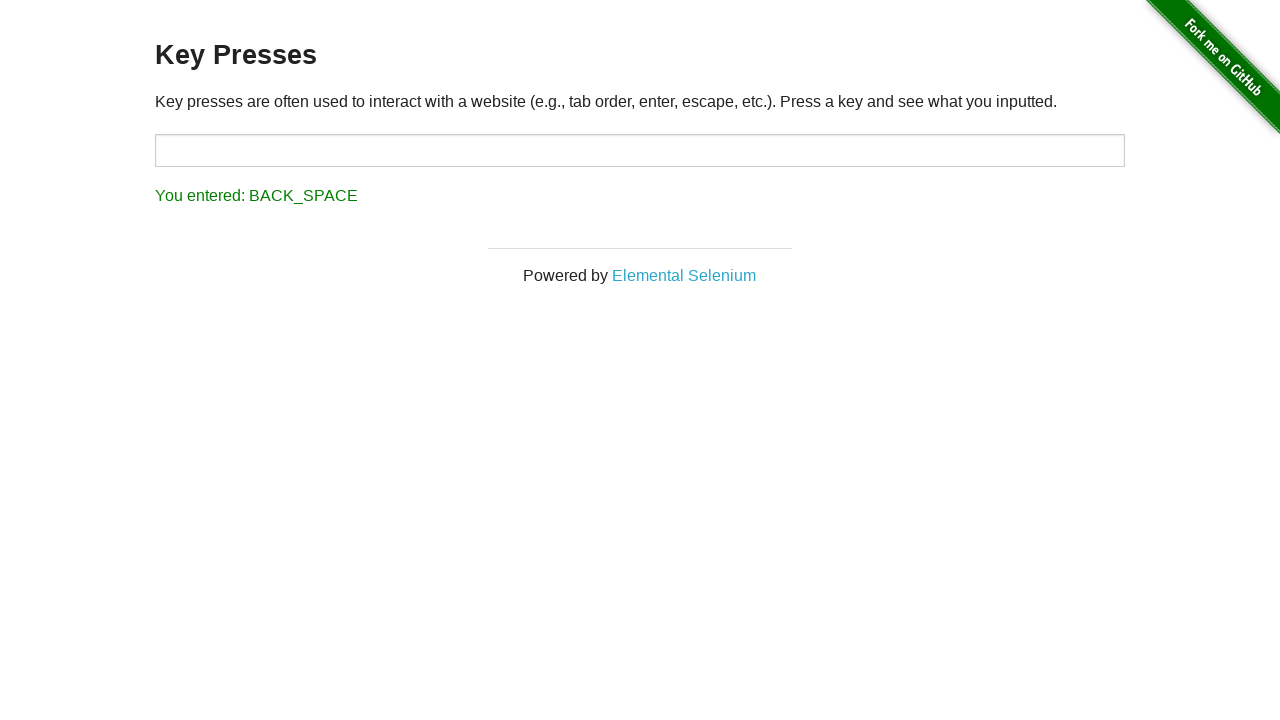